Navigates to a Vietnamese entertainment news page and scrolls to the bottom to trigger lazy-loaded content

Starting URL: http://kenh14.vn/star.chn

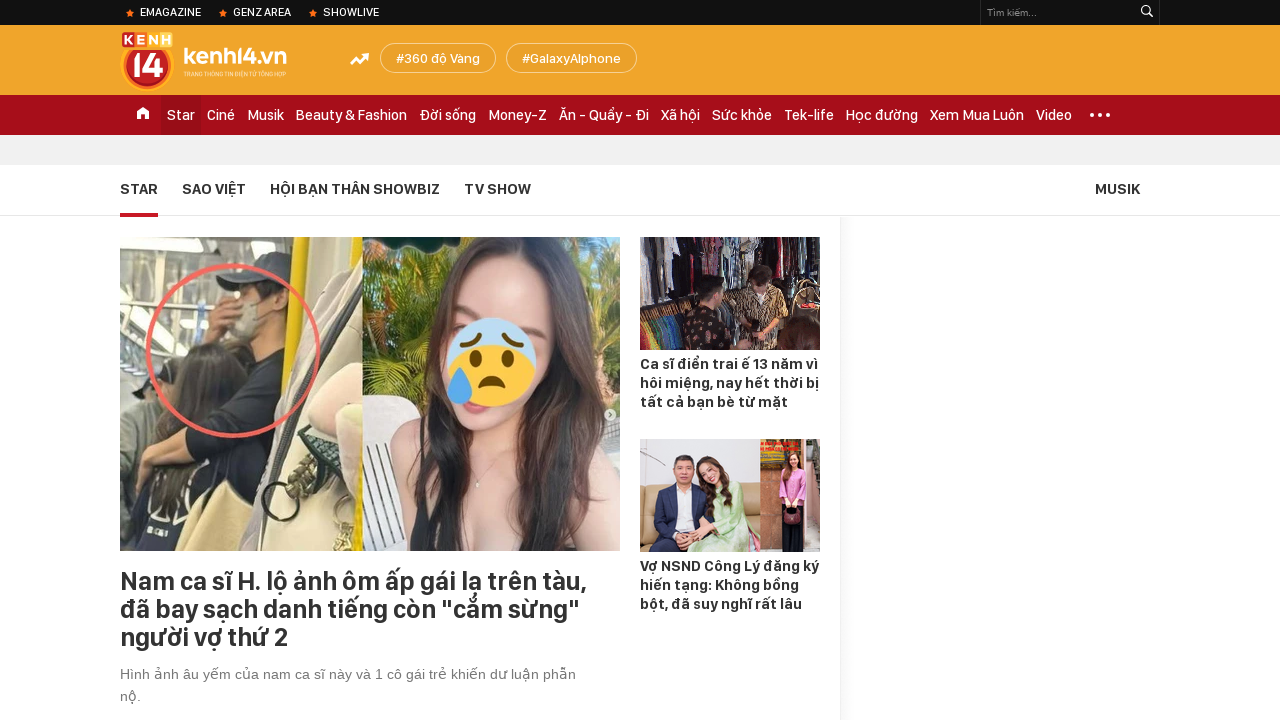

Navigated to Vietnamese entertainment news page (kenh14.vn/star.chn)
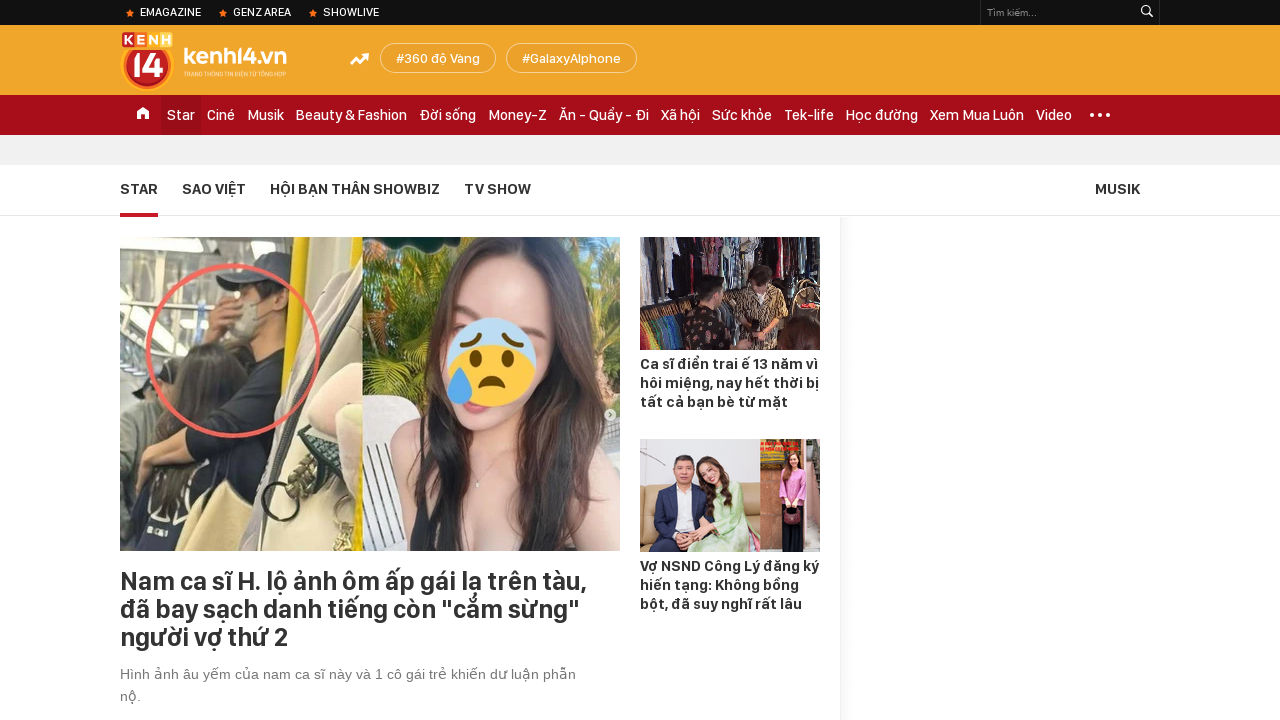

Scrolled to the bottom of the page to trigger lazy-loaded content
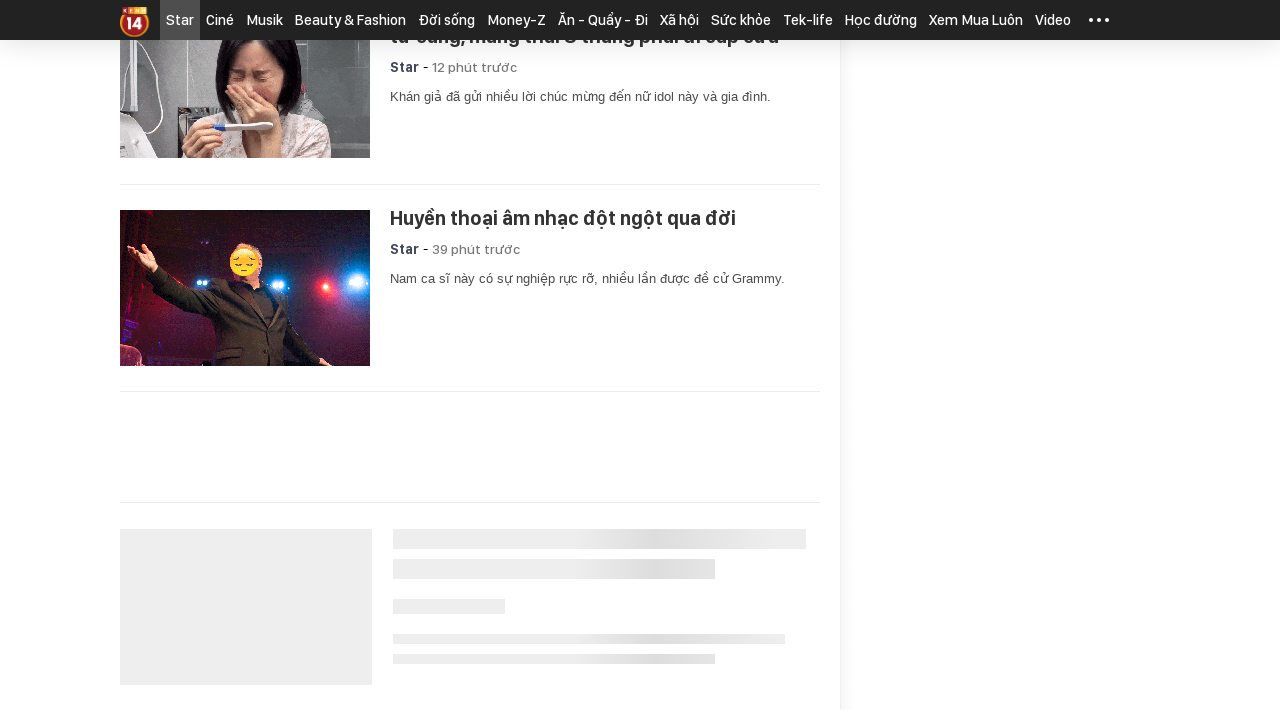

Waited 2 seconds for lazy-loaded content to load
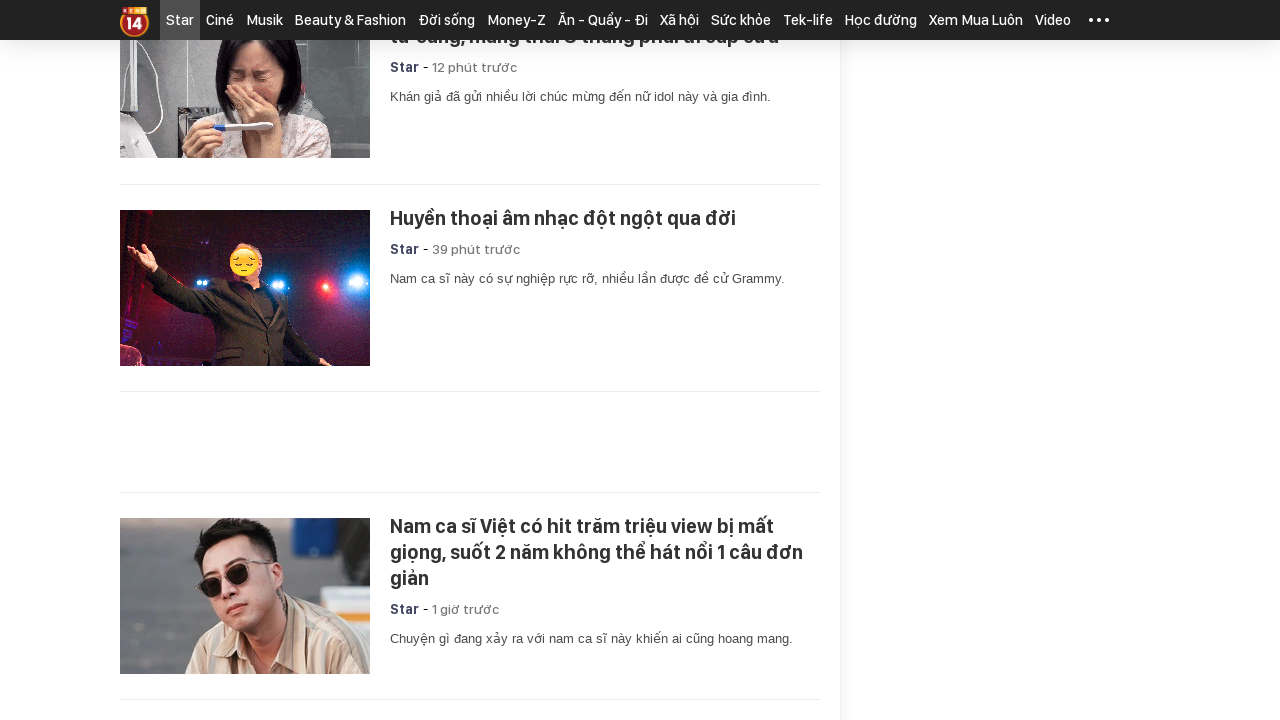

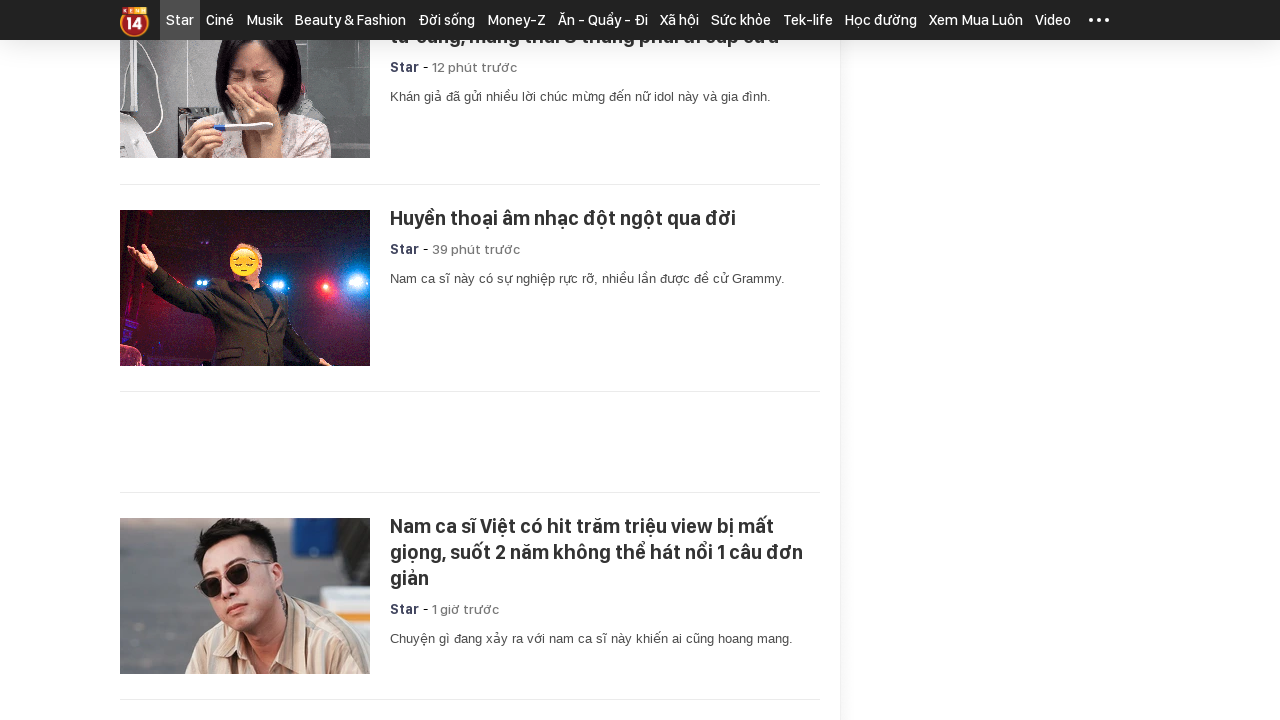